Tests the add and remove element functionality by clicking the Add Element button to create a Delete button, then clicking Delete to remove it

Starting URL: https://practice.cydeo.com/add_remove_elements/

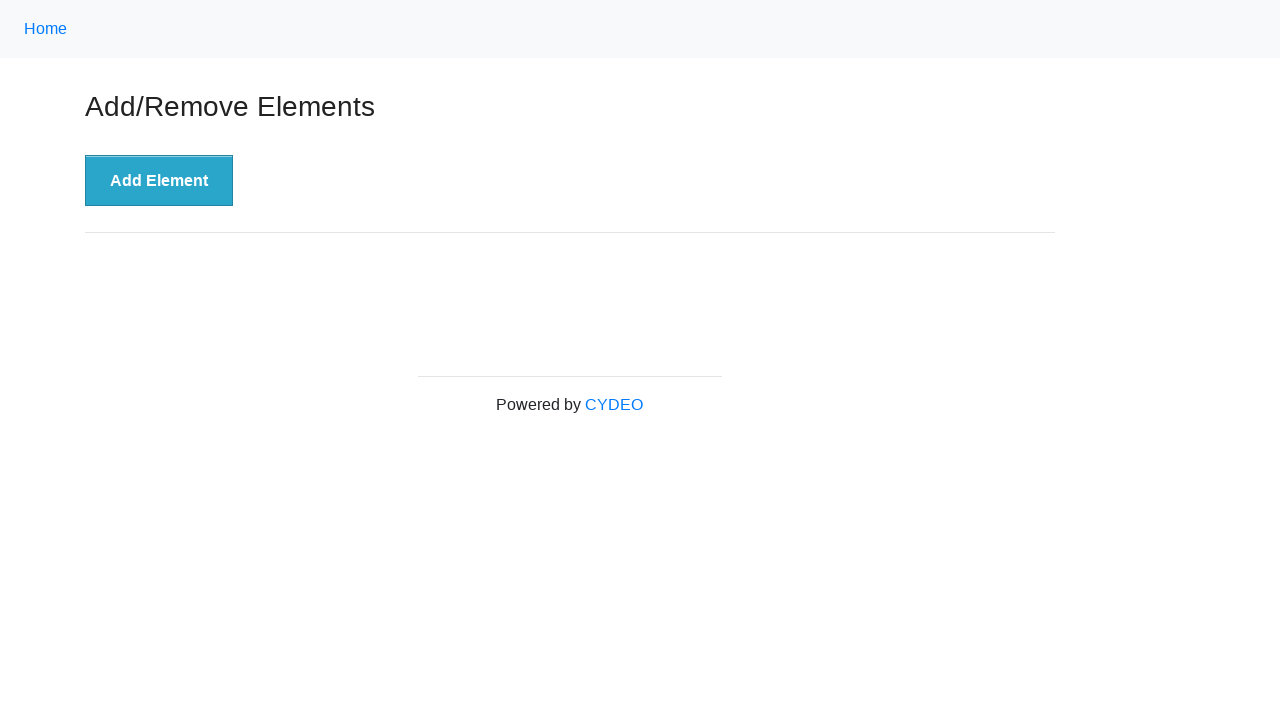

Clicked the 'Add Element' button to create a Delete button at (159, 181) on xpath=//button[text()='Add Element']
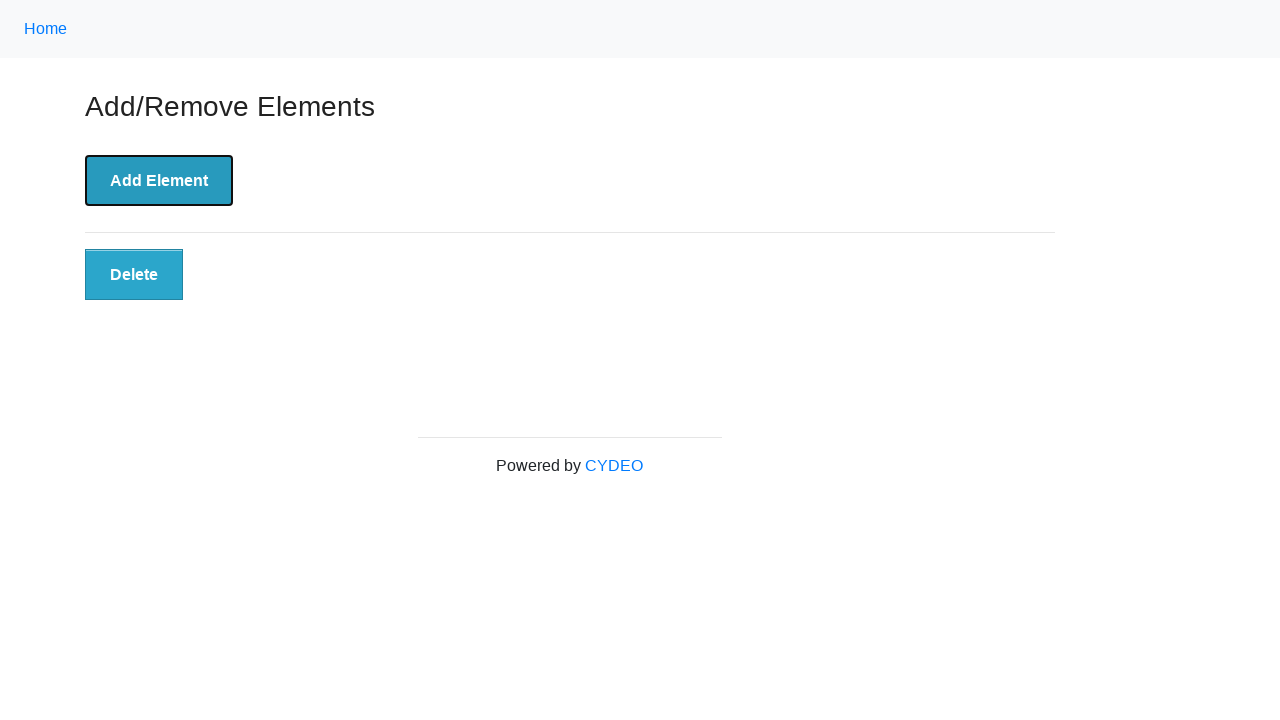

Located the Delete button element
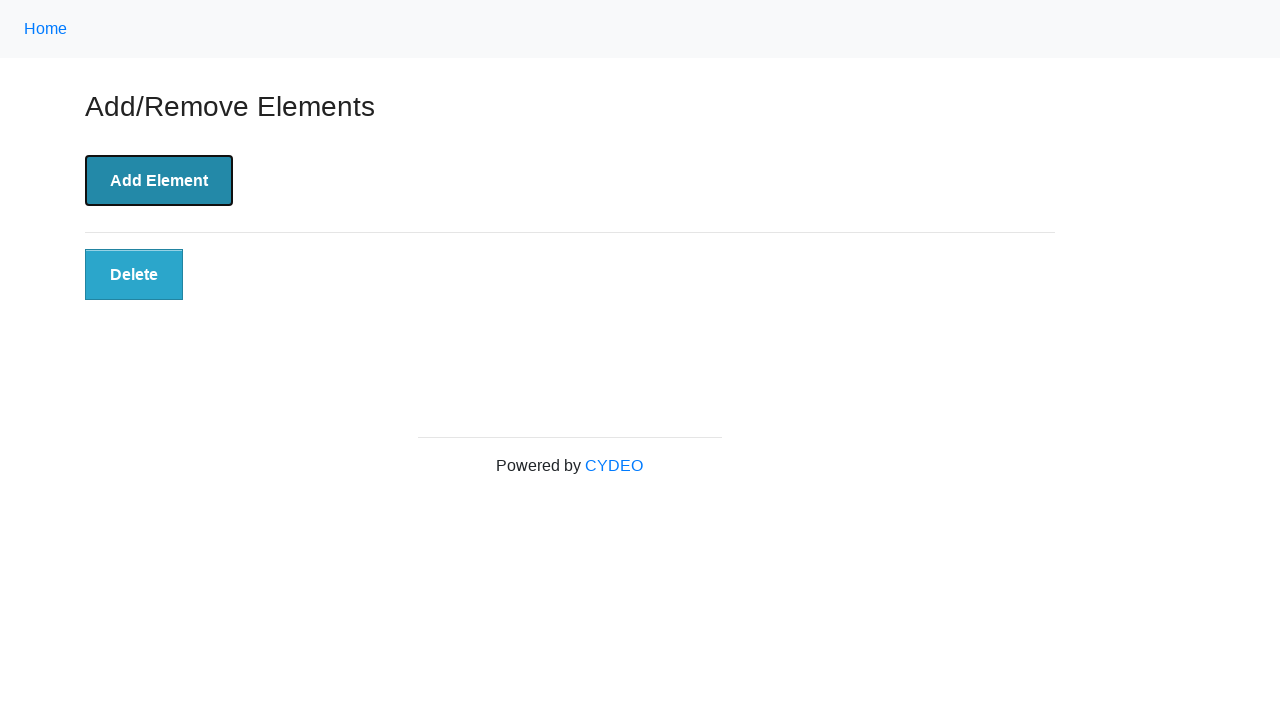

Verified that the Delete button is visible
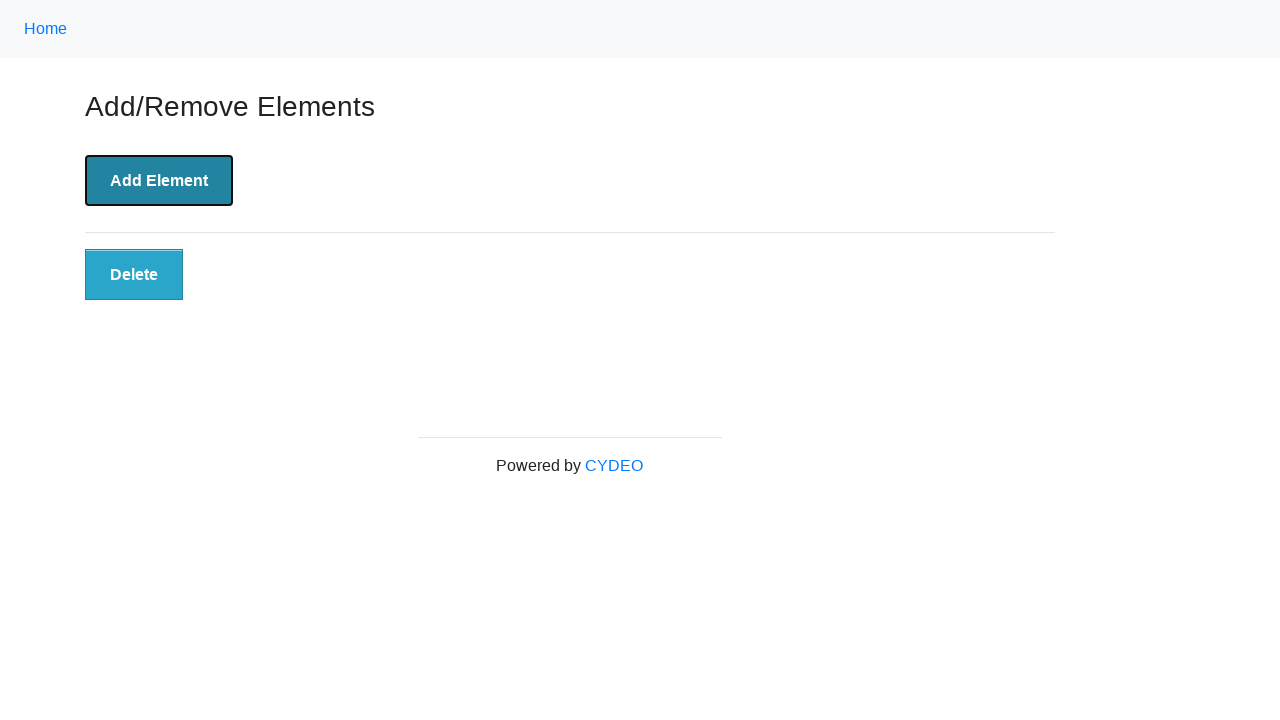

Clicked the Delete button to remove it at (134, 275) on xpath=//button[@class='added-manually']
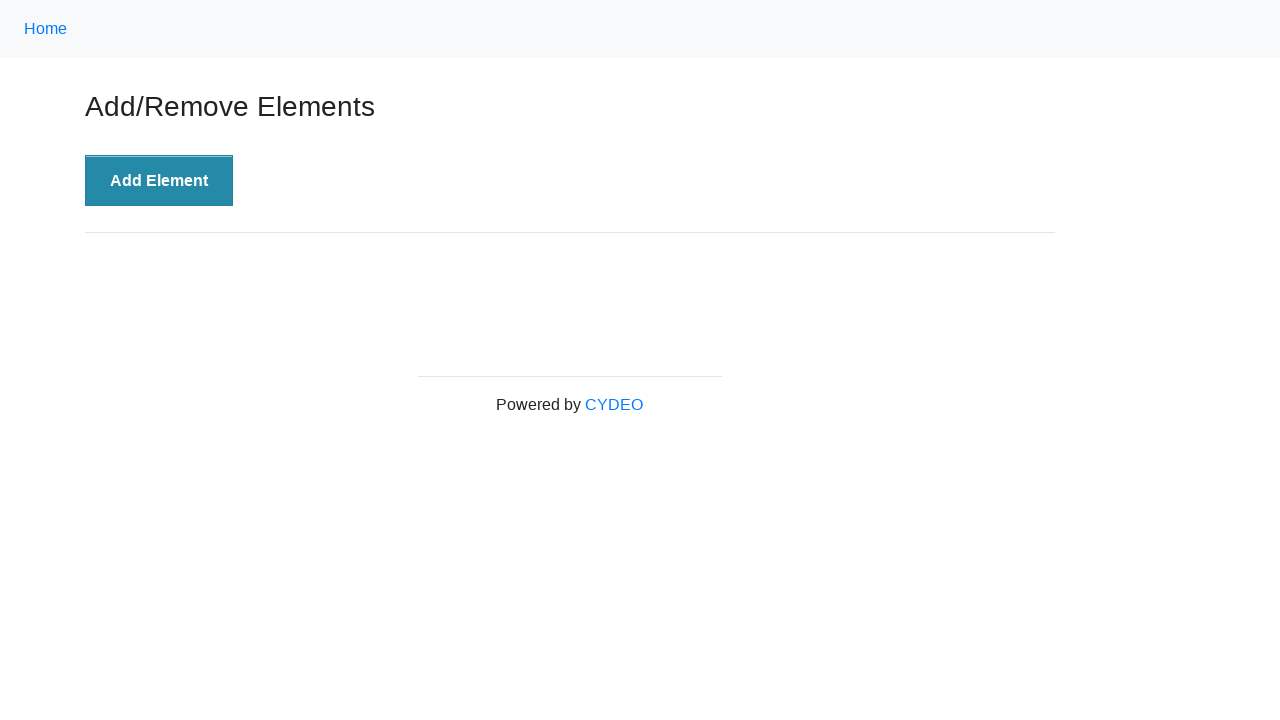

Verified that the Delete button is no longer displayed (count = 0)
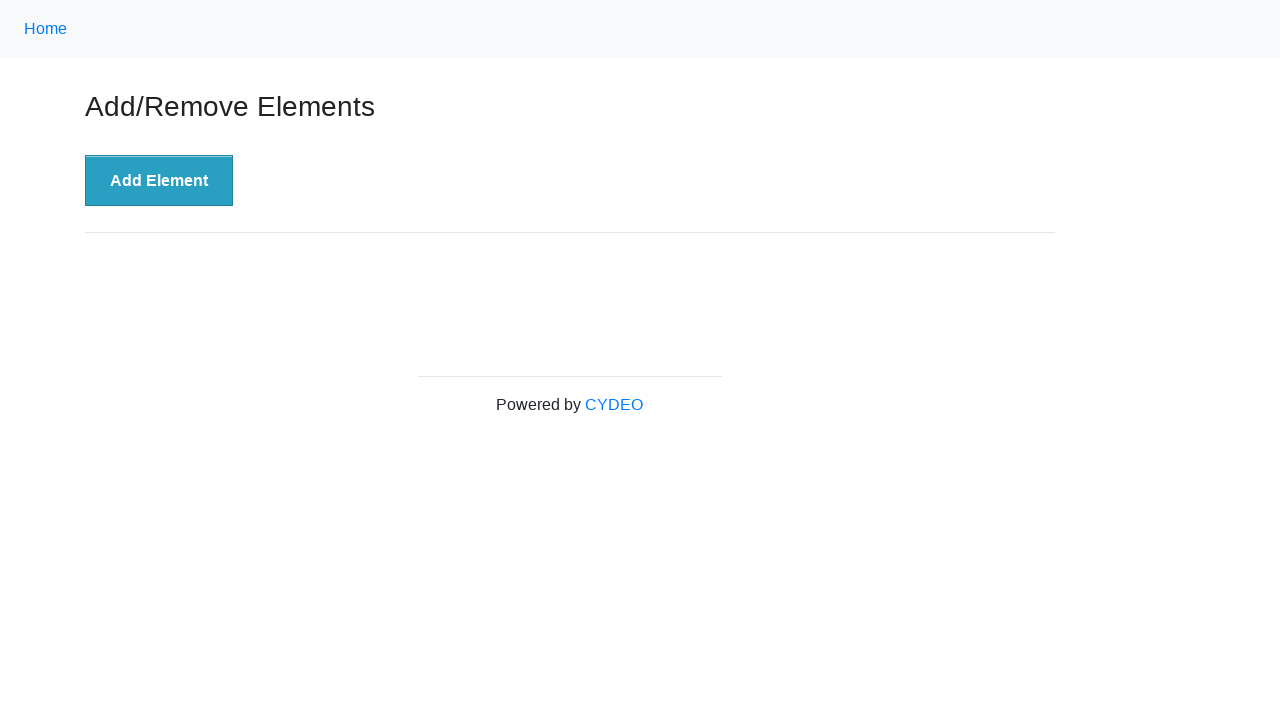

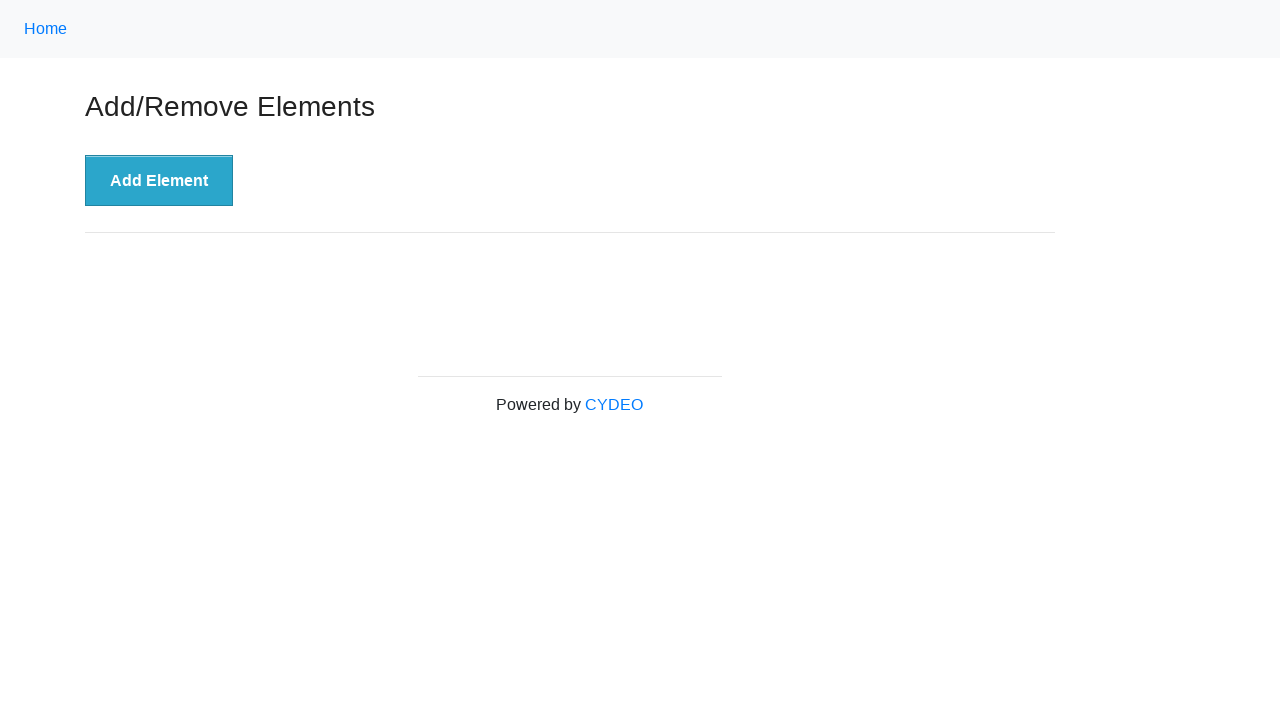